Tests dynamic element interaction by finding a button with text "Add" or "Remove" and clicking it on the Heroku test app's dynamic controls page.

Starting URL: https://the-internet.herokuapp.com/dynamic_controls

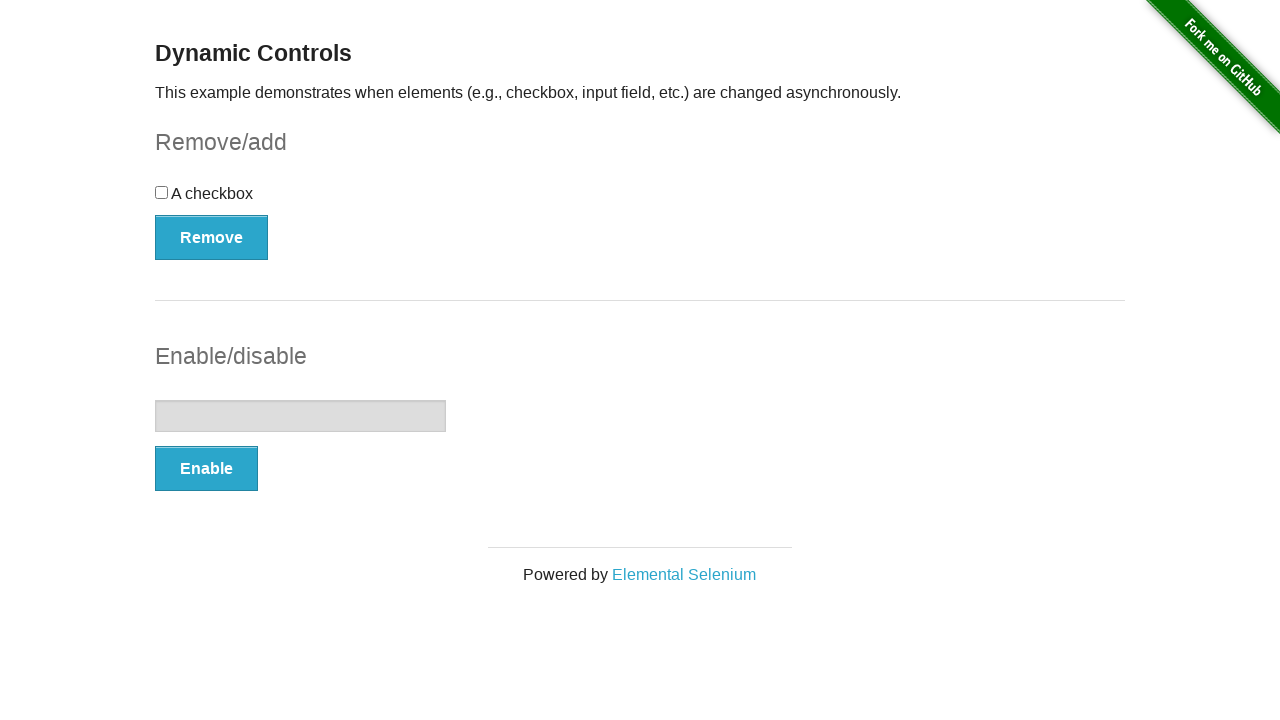

Located Add/Remove button on dynamic controls page
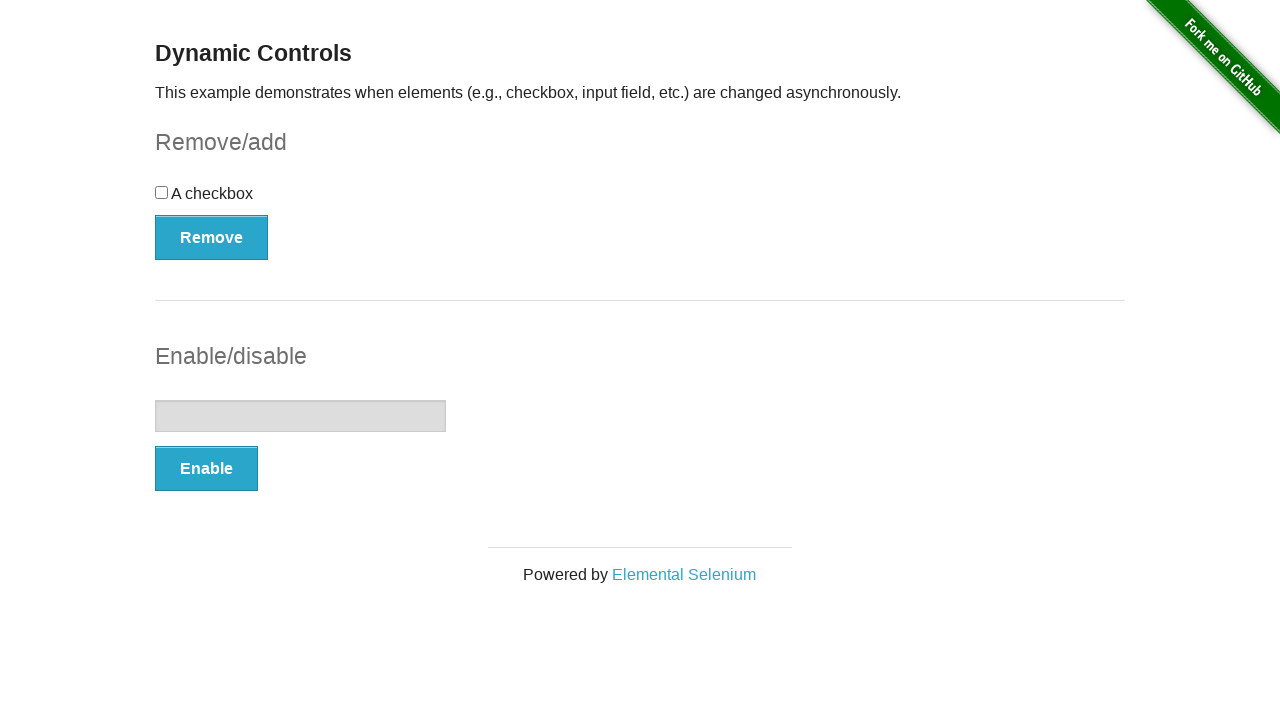

Button became visible and ready to interact
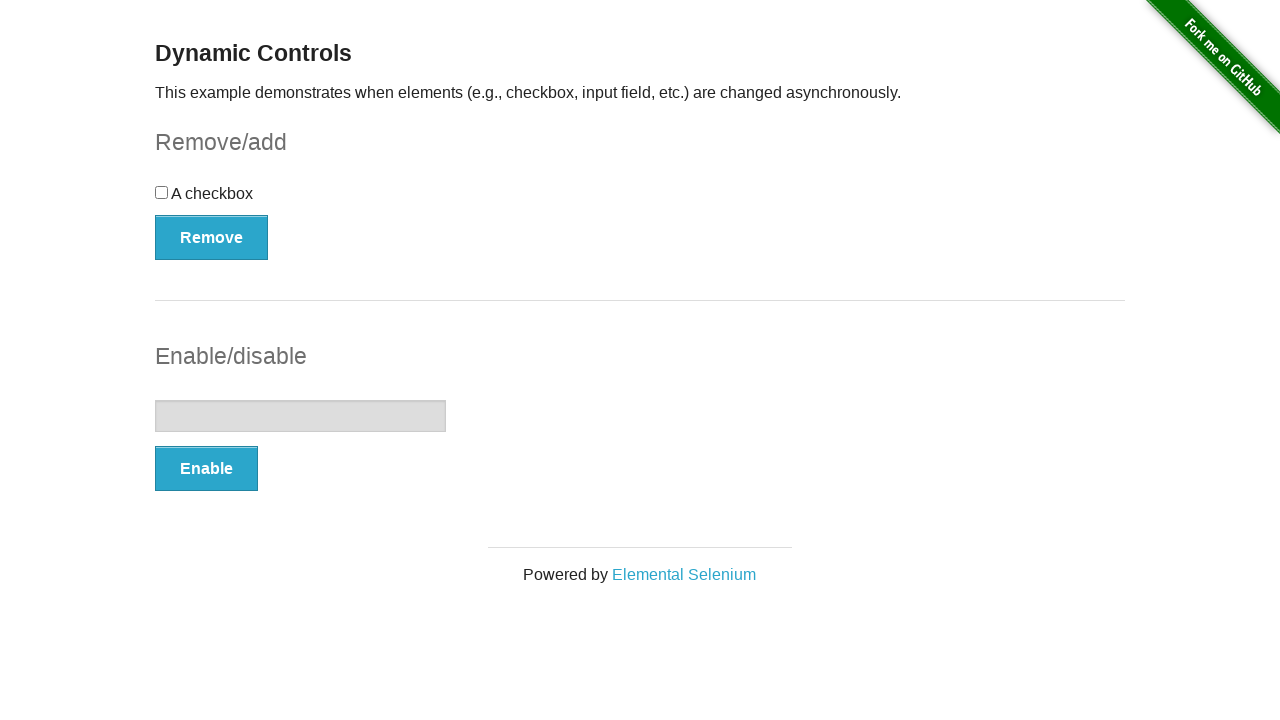

Clicked the Add/Remove button at (212, 237) on xpath=//button[text()='Add' or text()='Remove']
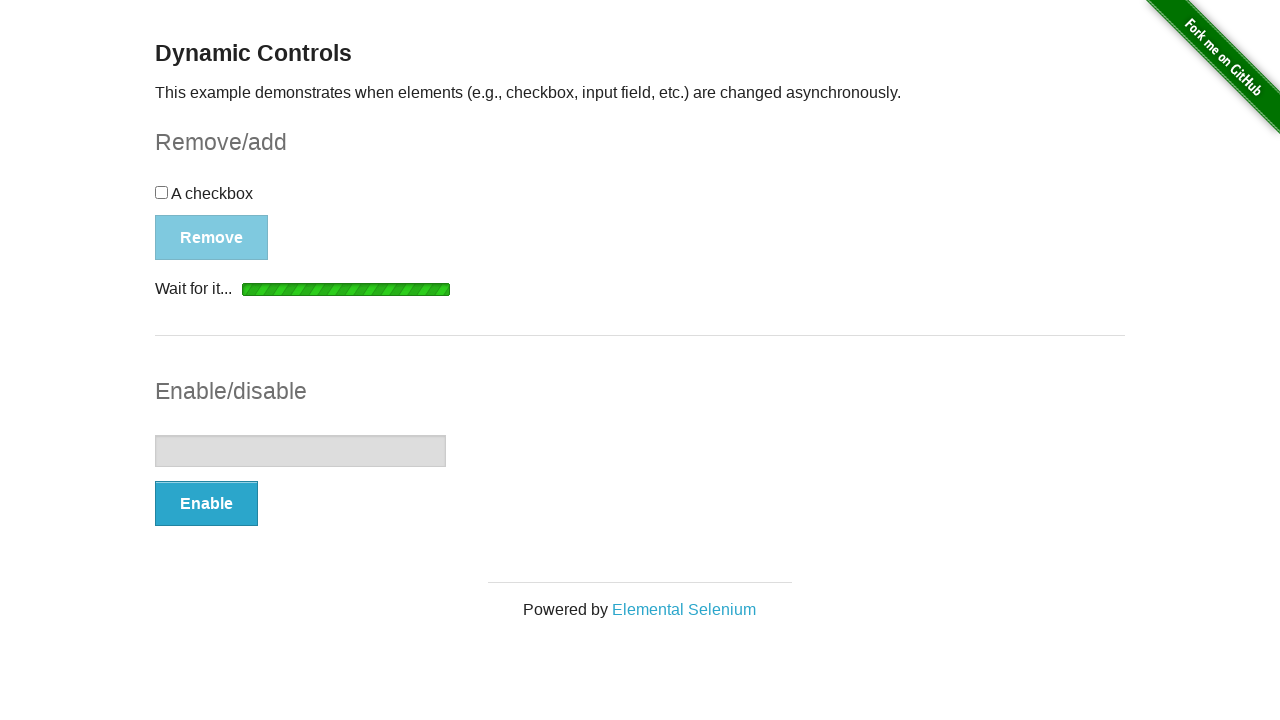

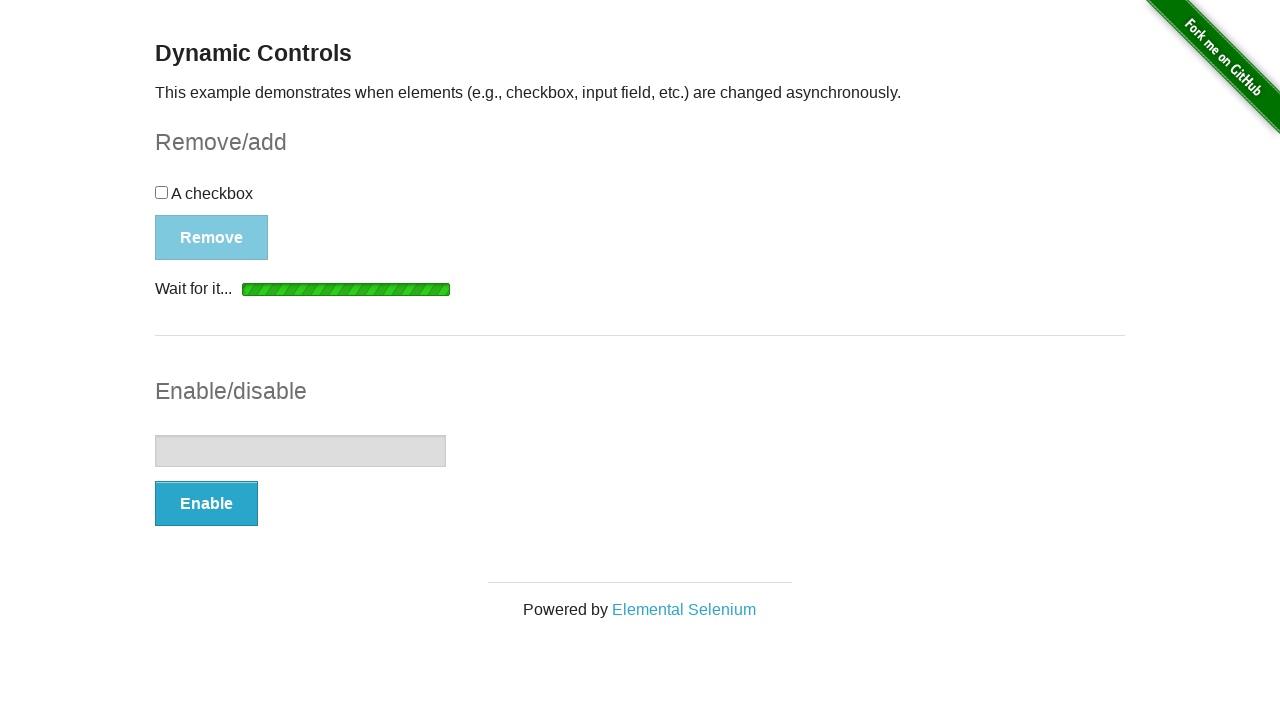